Tests opening a new browser tab after navigating to the Angular practice page on Rahul Shetty Academy website

Starting URL: https://rahulshettyacademy.com/angularpractice/

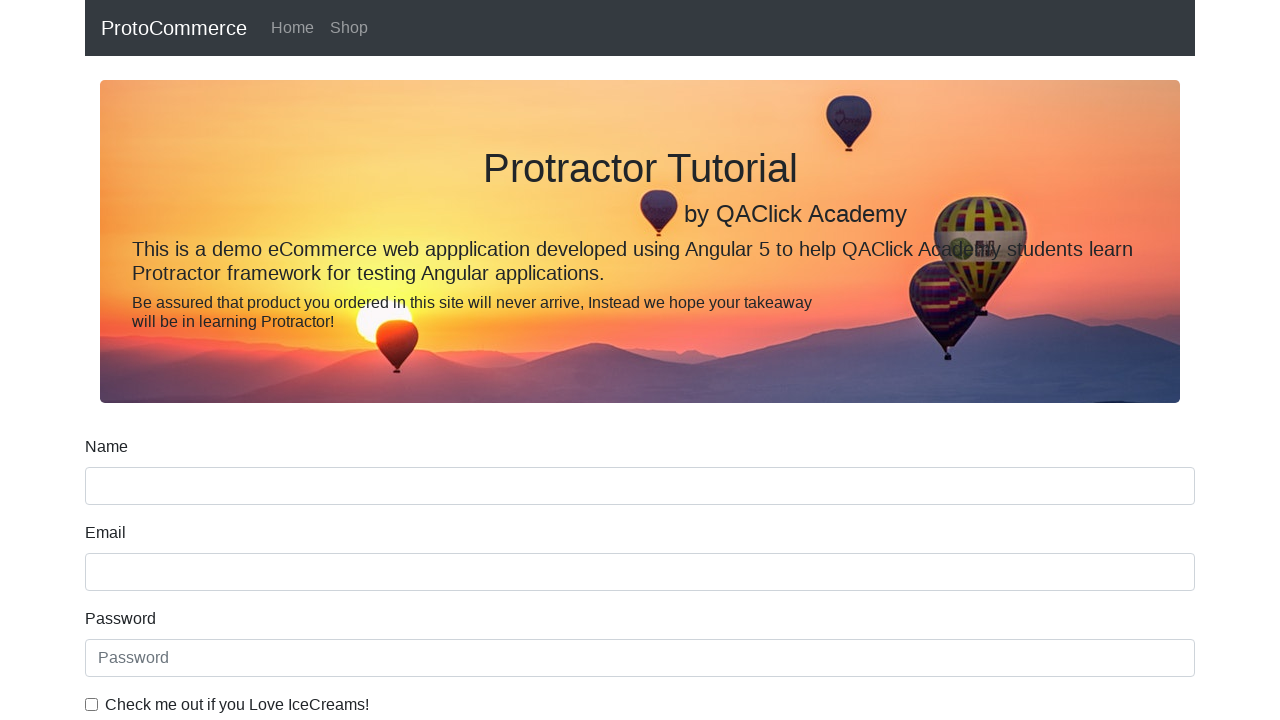

Opened a new browser tab
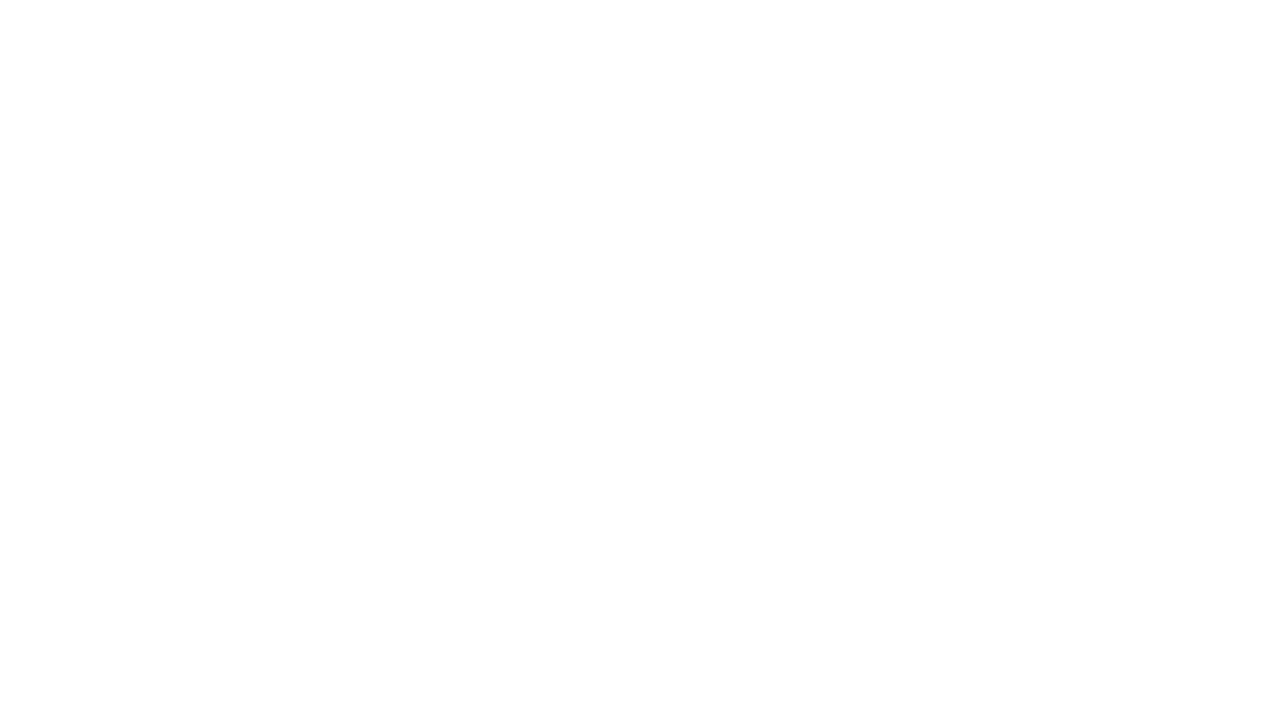

Navigated new tab to about:blank
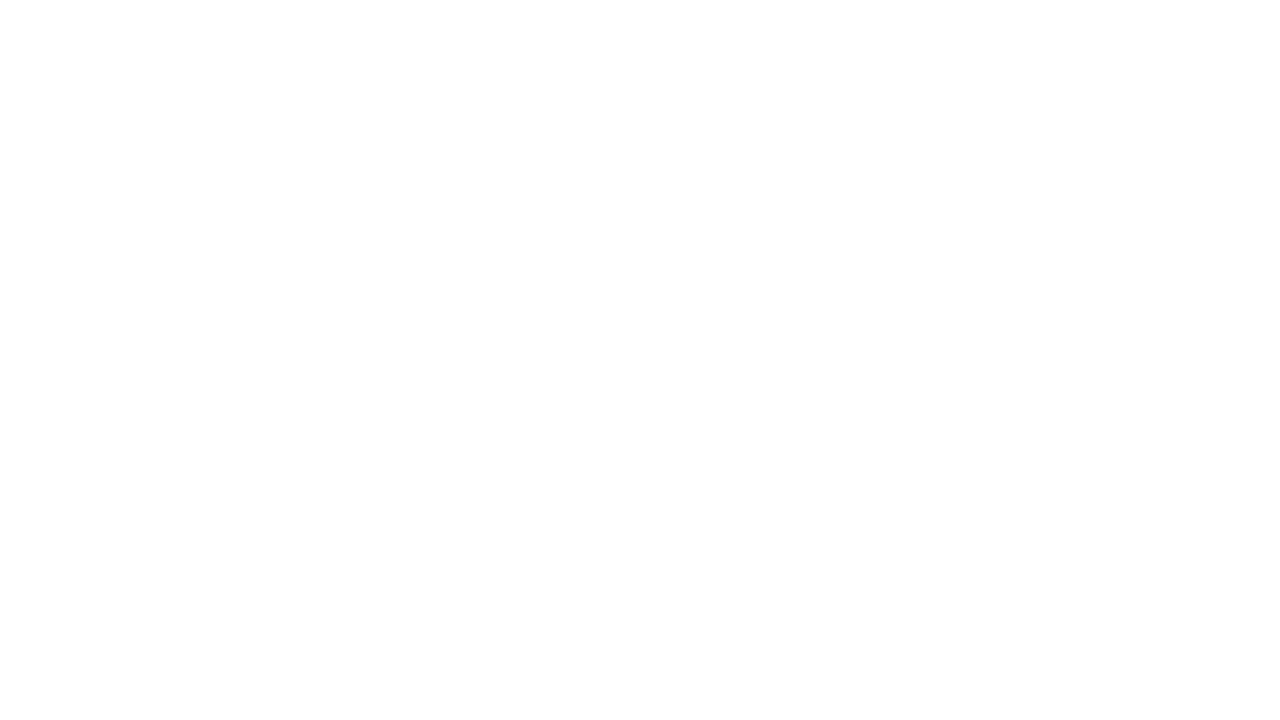

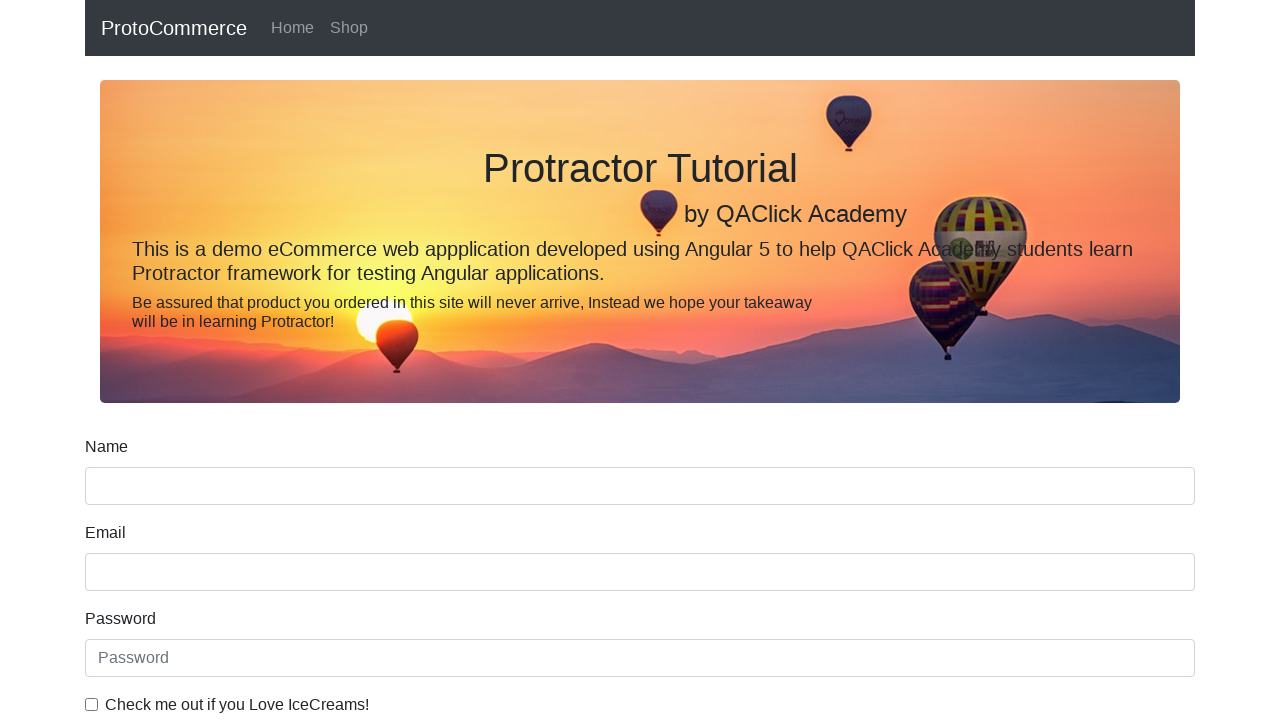